Clicks Drag and Drop link and verifies the page header text

Starting URL: https://the-internet.herokuapp.com/

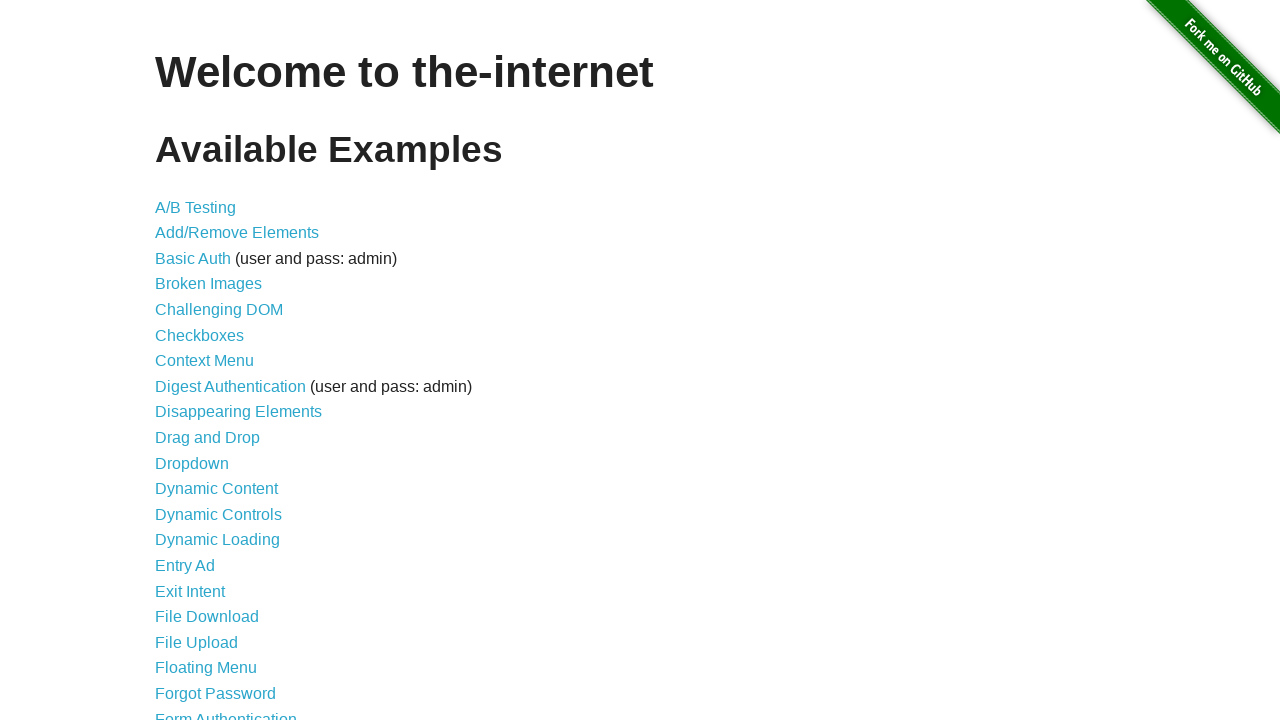

Clicked Drag and Drop link at (208, 438) on a[href='/drag_and_drop']
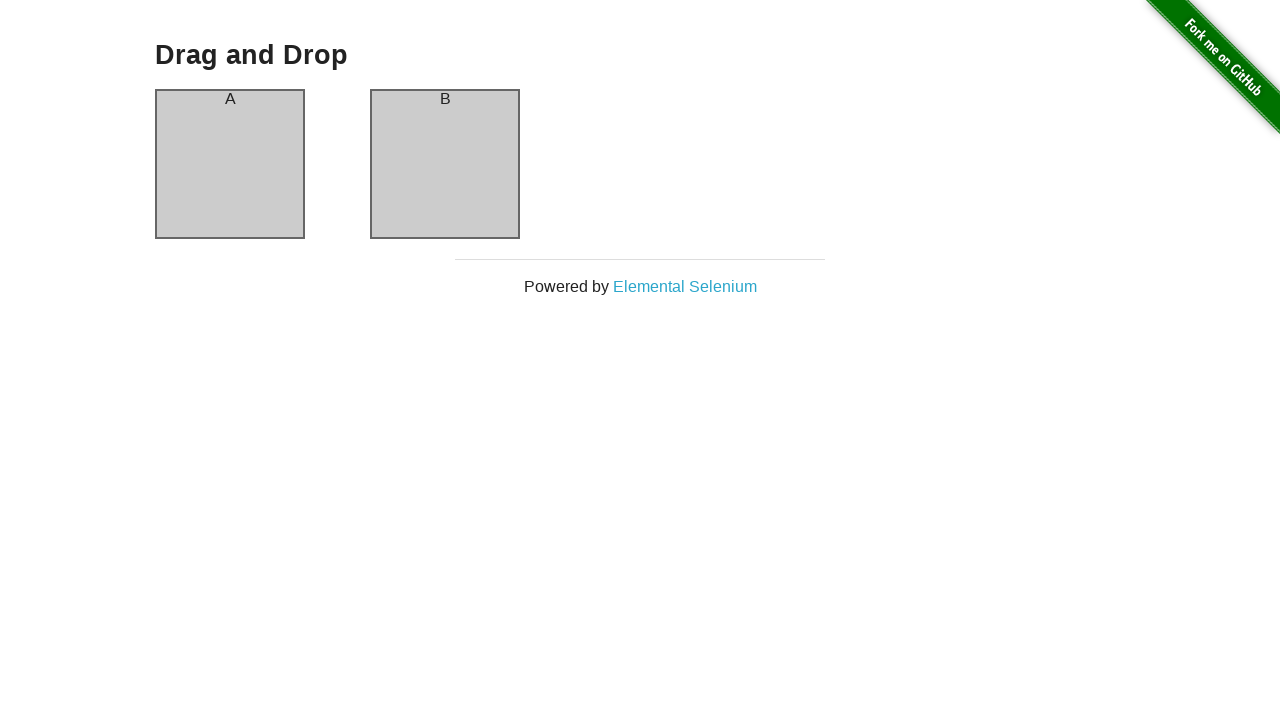

Waited for page header to load
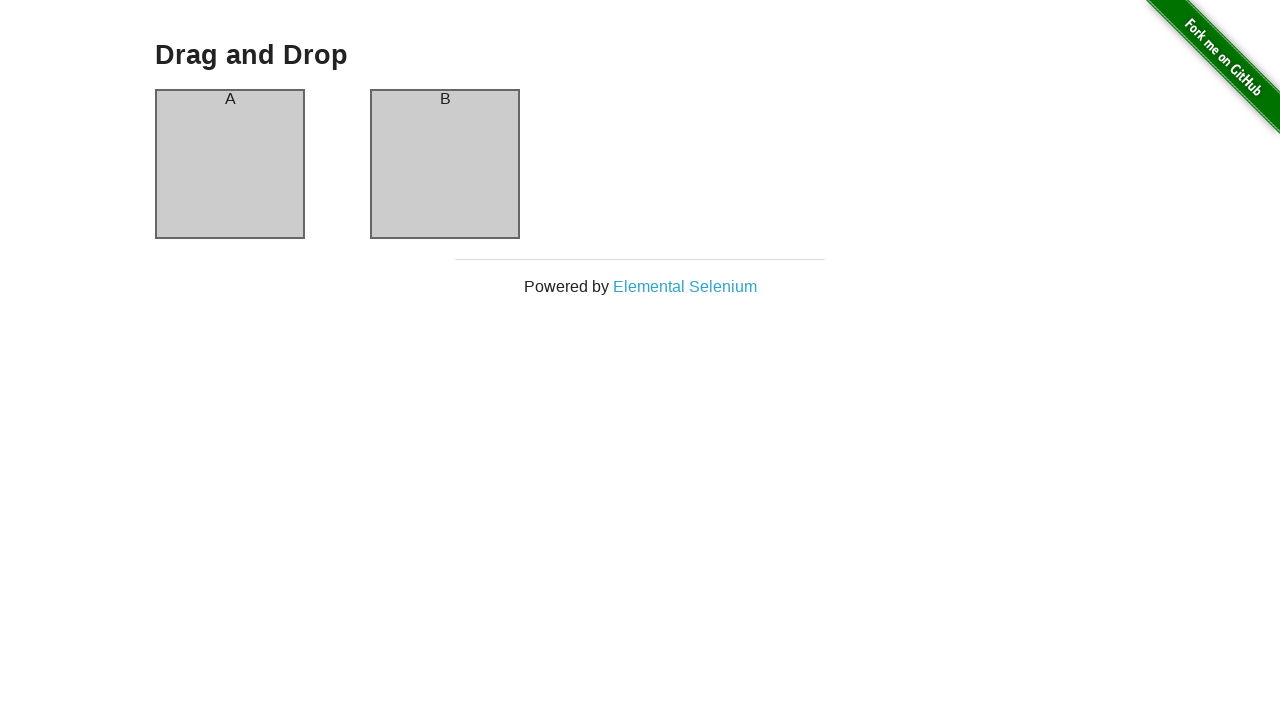

Retrieved header text content
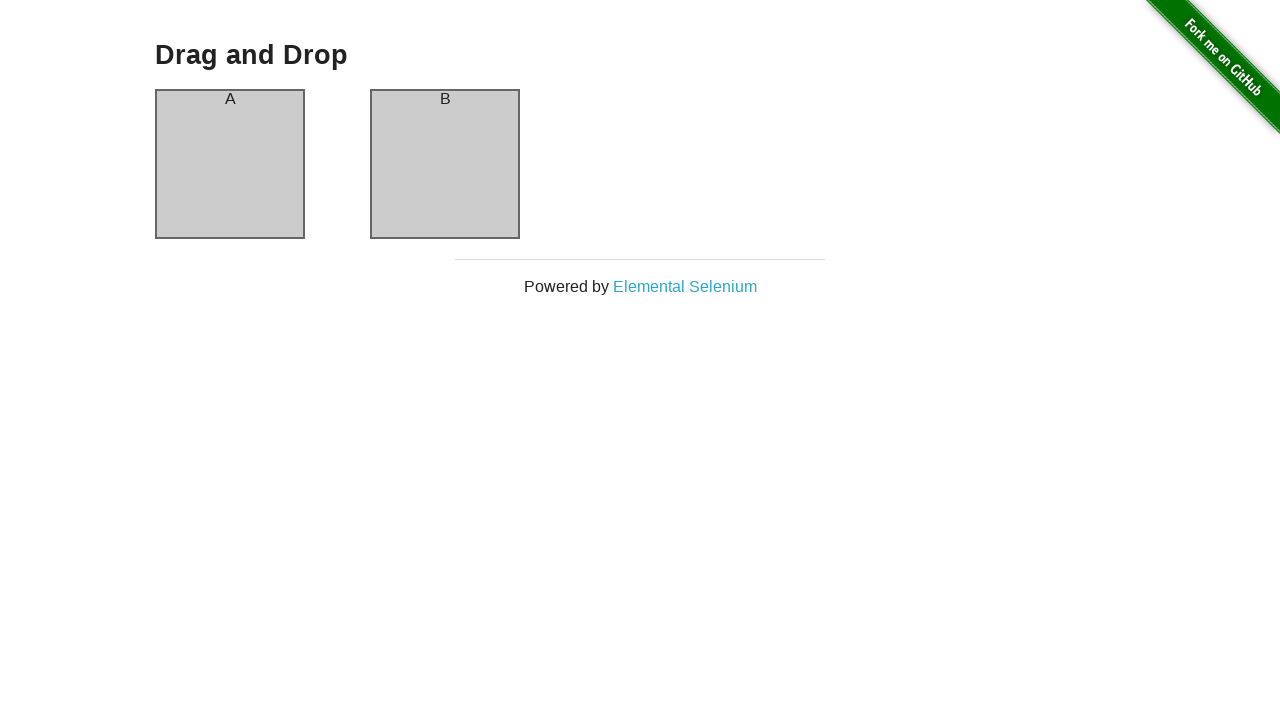

Verified header text is 'Drag and Drop'
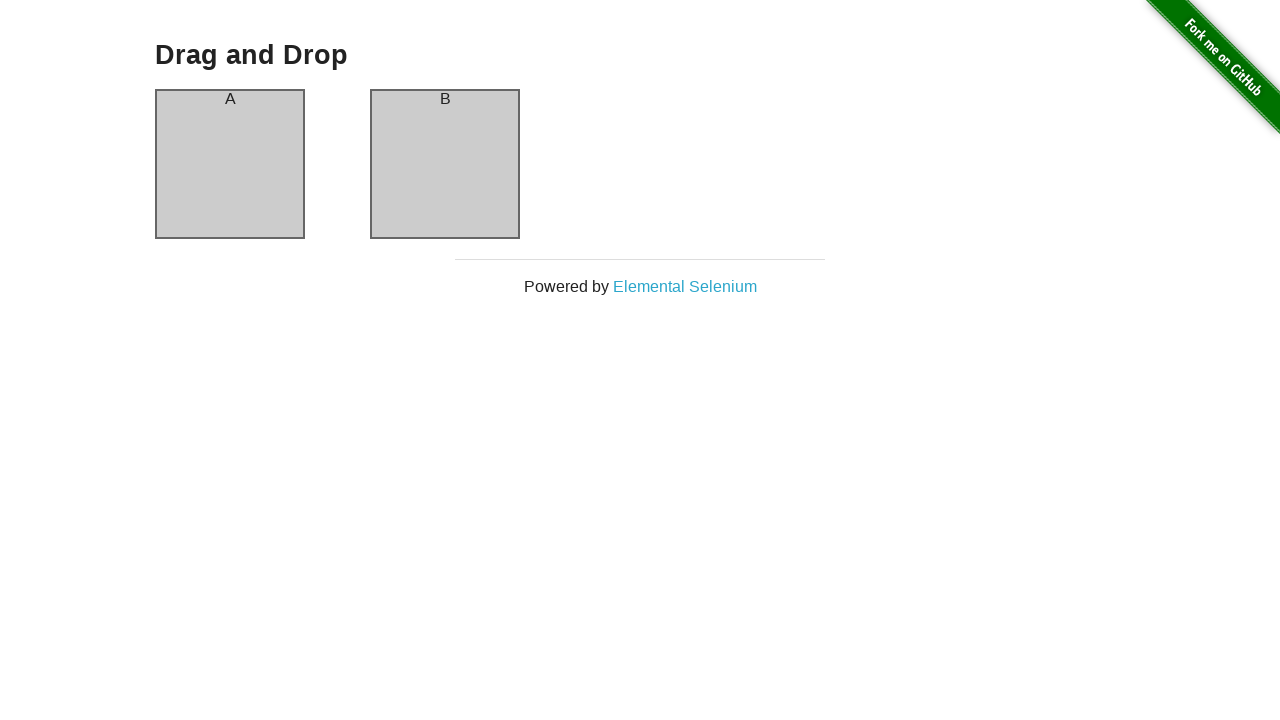

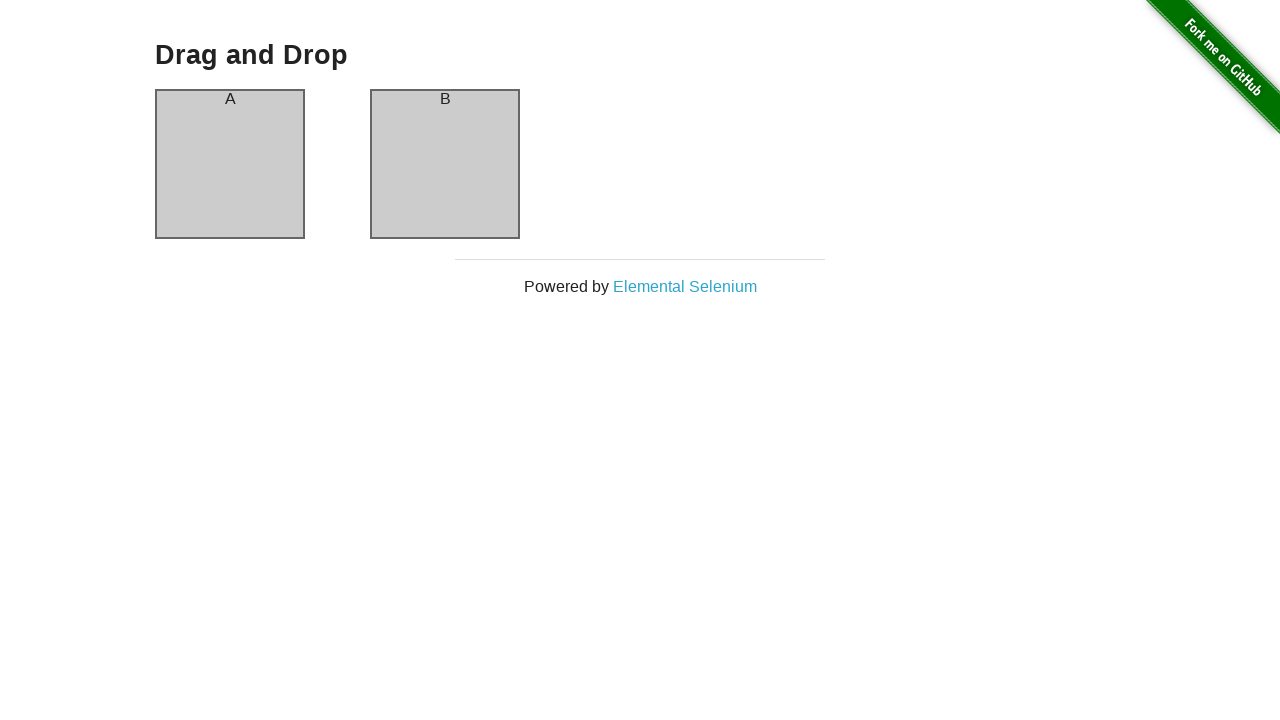